Tests right-click context menu functionality by right-clicking on a button element, selecting the "Edit" option from the context menu, and verifying the resulting alert message.

Starting URL: http://medialize.github.io/jQuery-contextMenu/demo.html

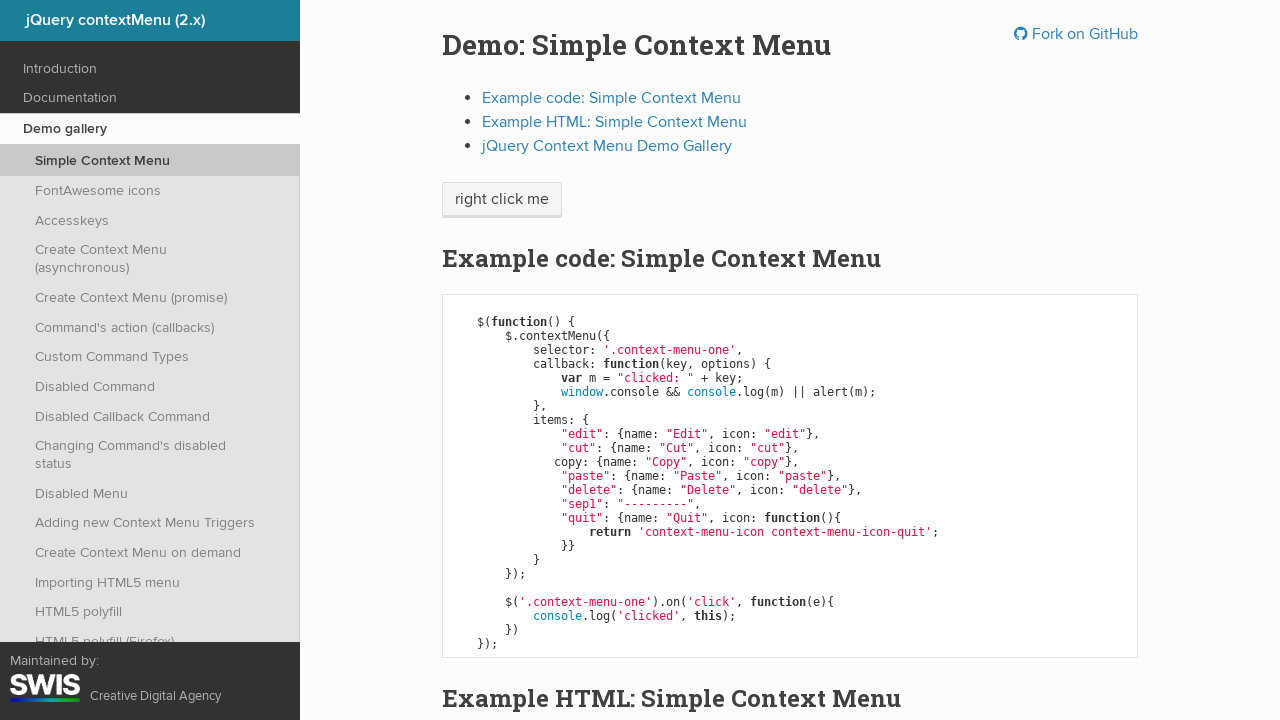

Waited for context menu button to be present
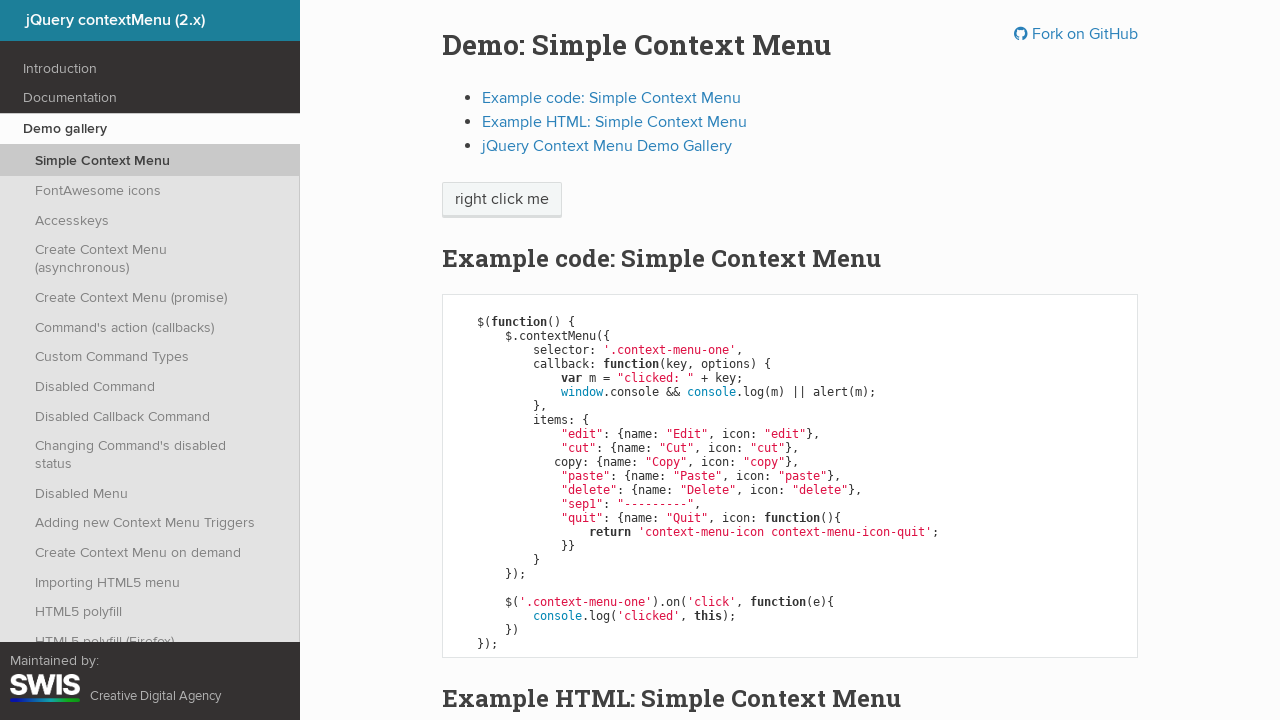

Right-clicked on the context menu button to open context menu at (502, 200) on span.context-menu-one.btn.btn-neutral
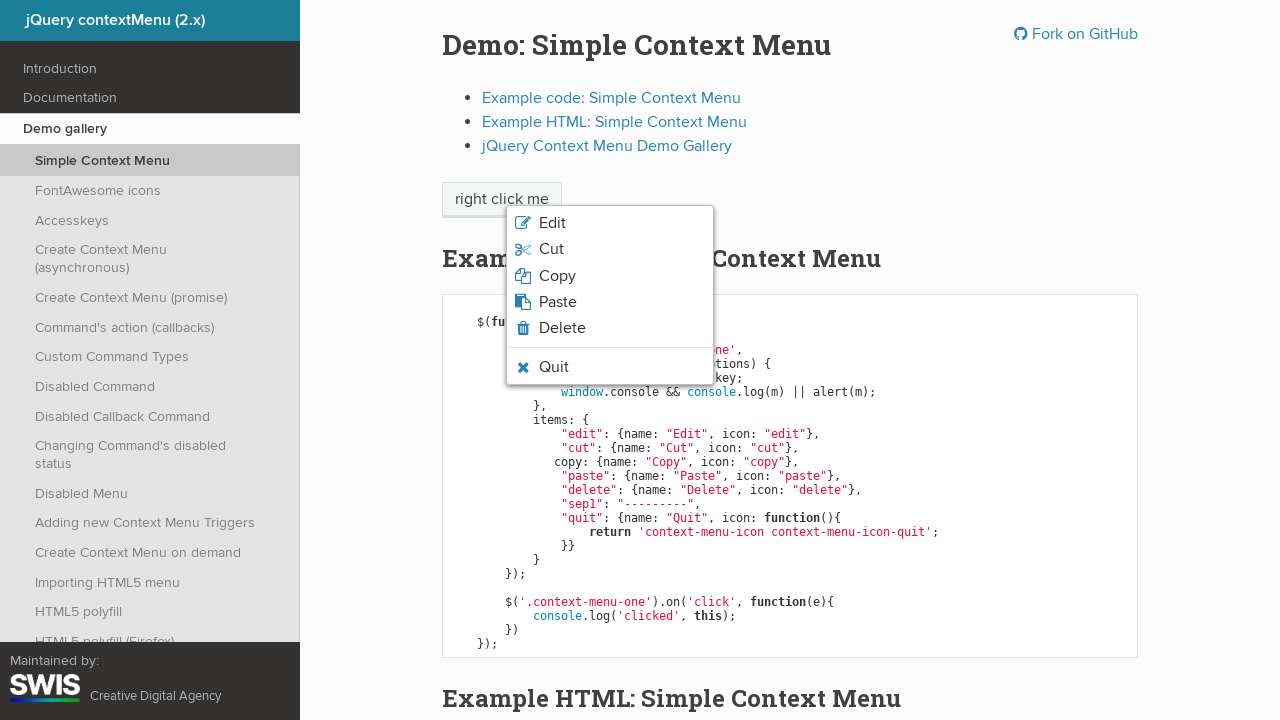

Context menu appeared with Edit option visible
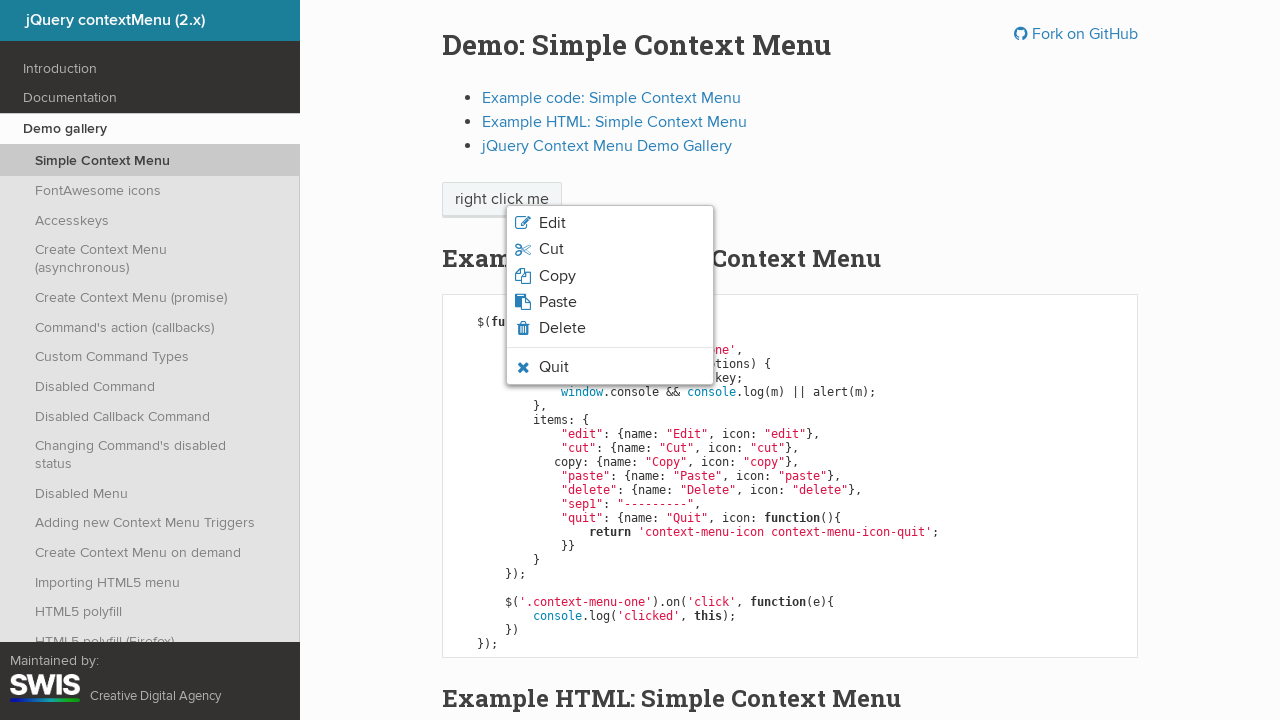

Set up dialog handler to accept alerts
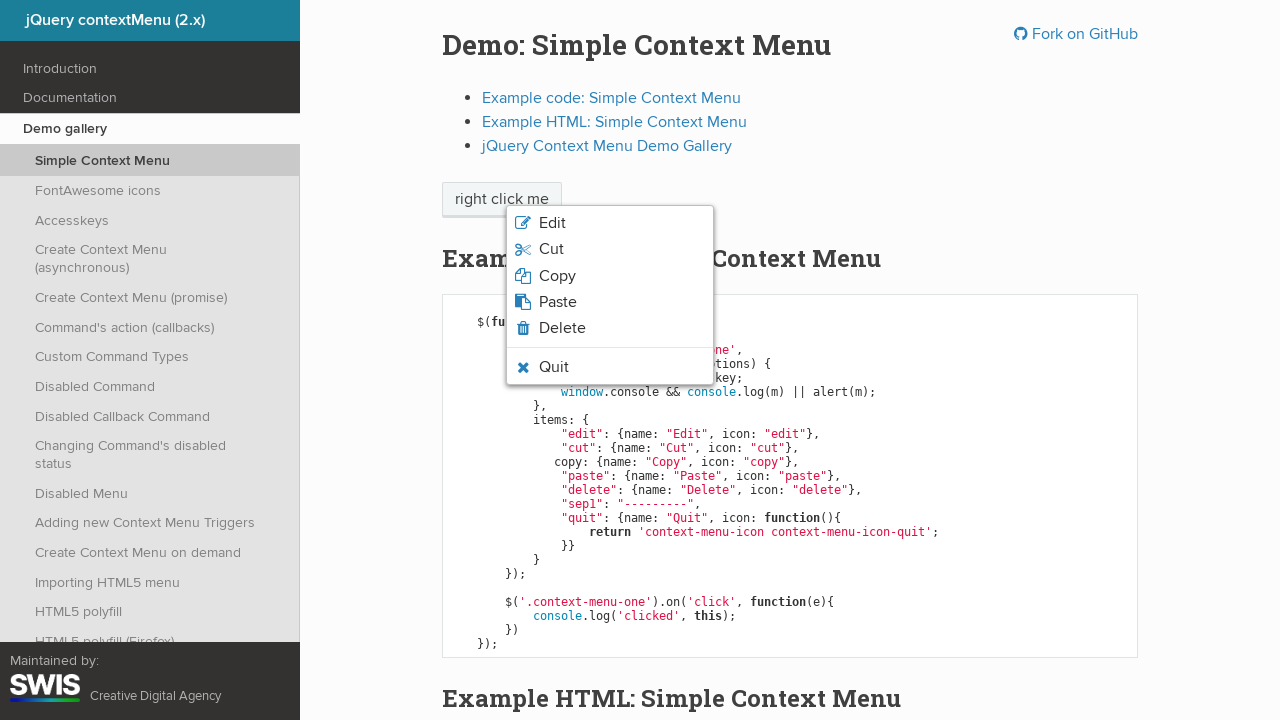

Clicked Edit option from context menu, alert accepted at (610, 223) on li.context-menu-icon-edit
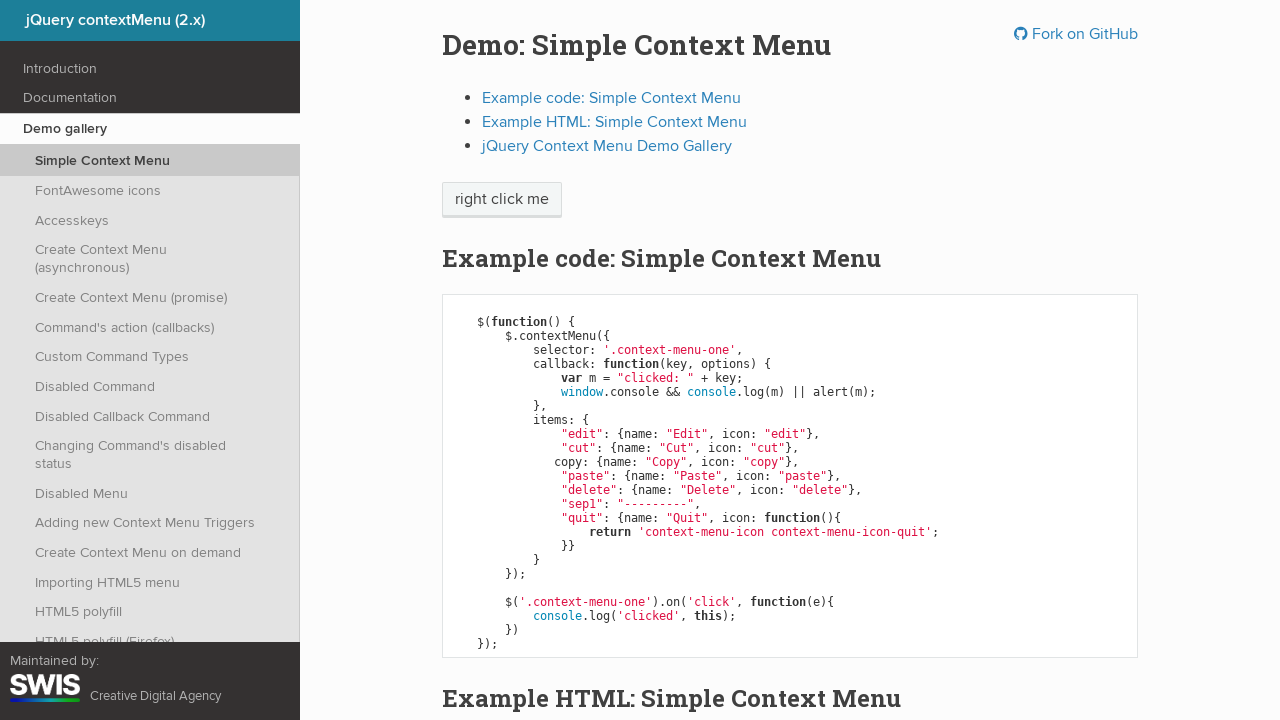

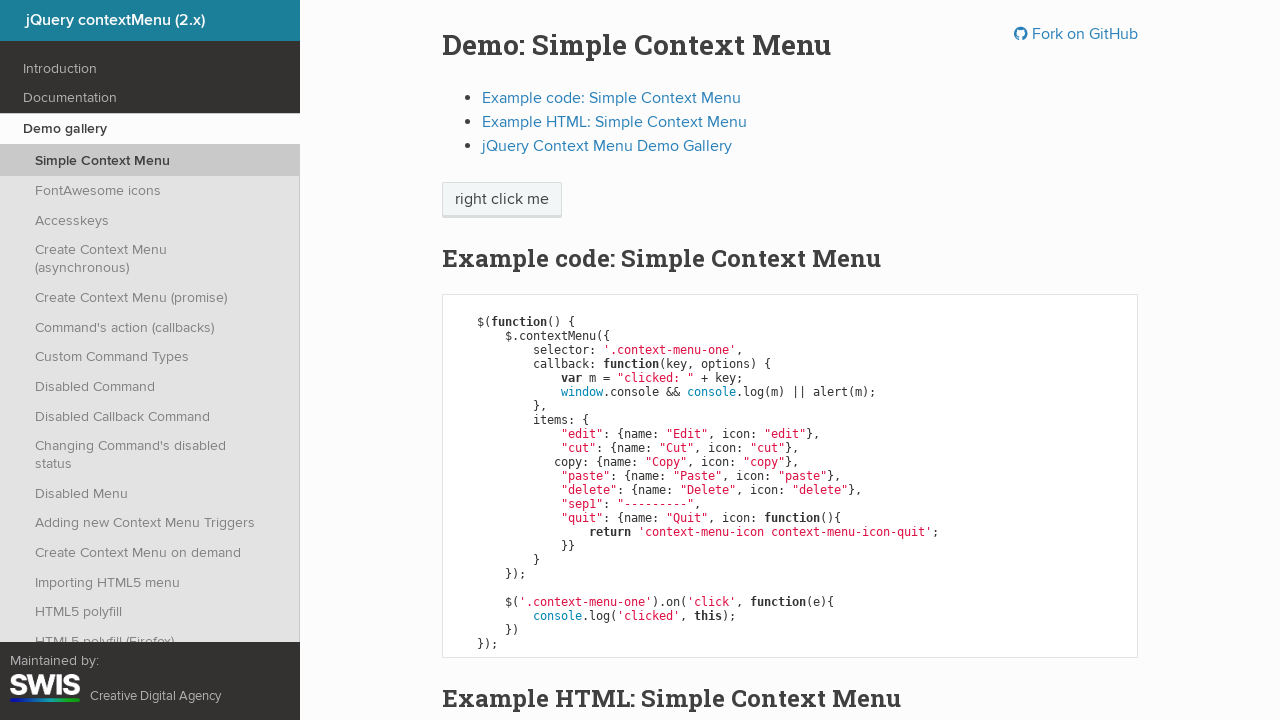